Tests a signup form by filling in first name, last name, and email fields, then submitting the form

Starting URL: http://secure-retreat-92358.herokuapp.com/

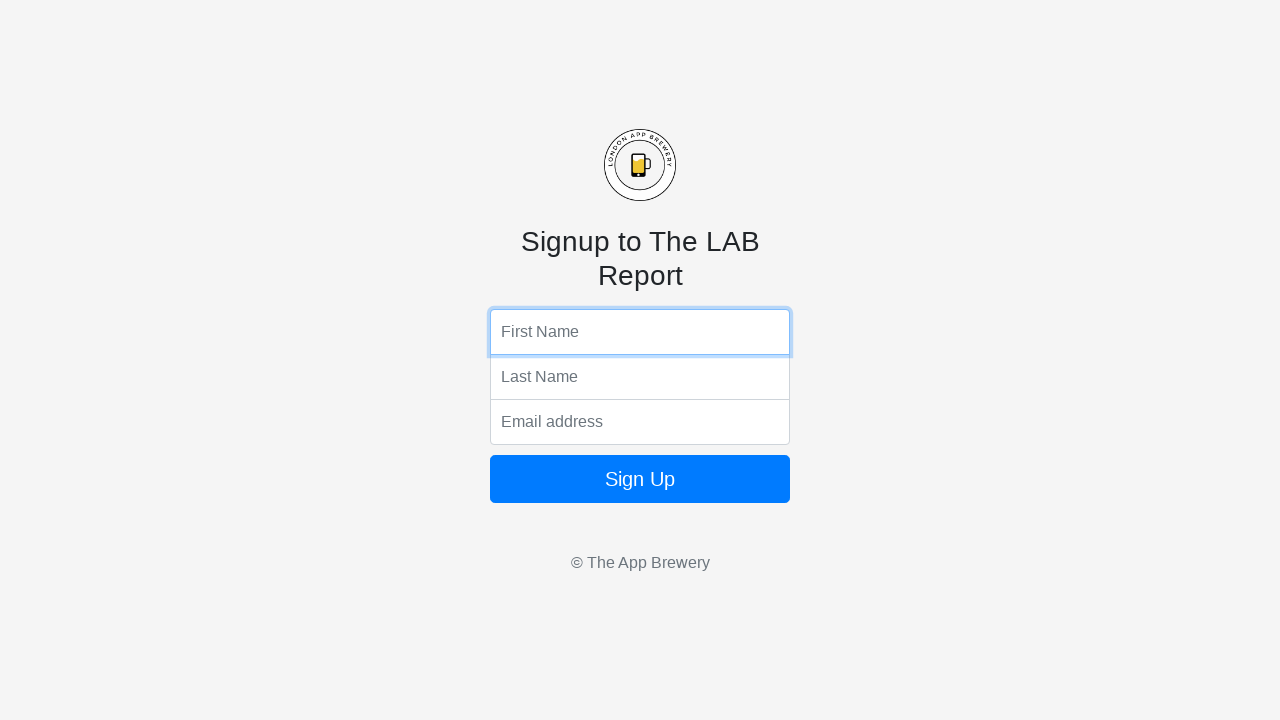

Filled first name field with 'FirstName' on input[name='fName']
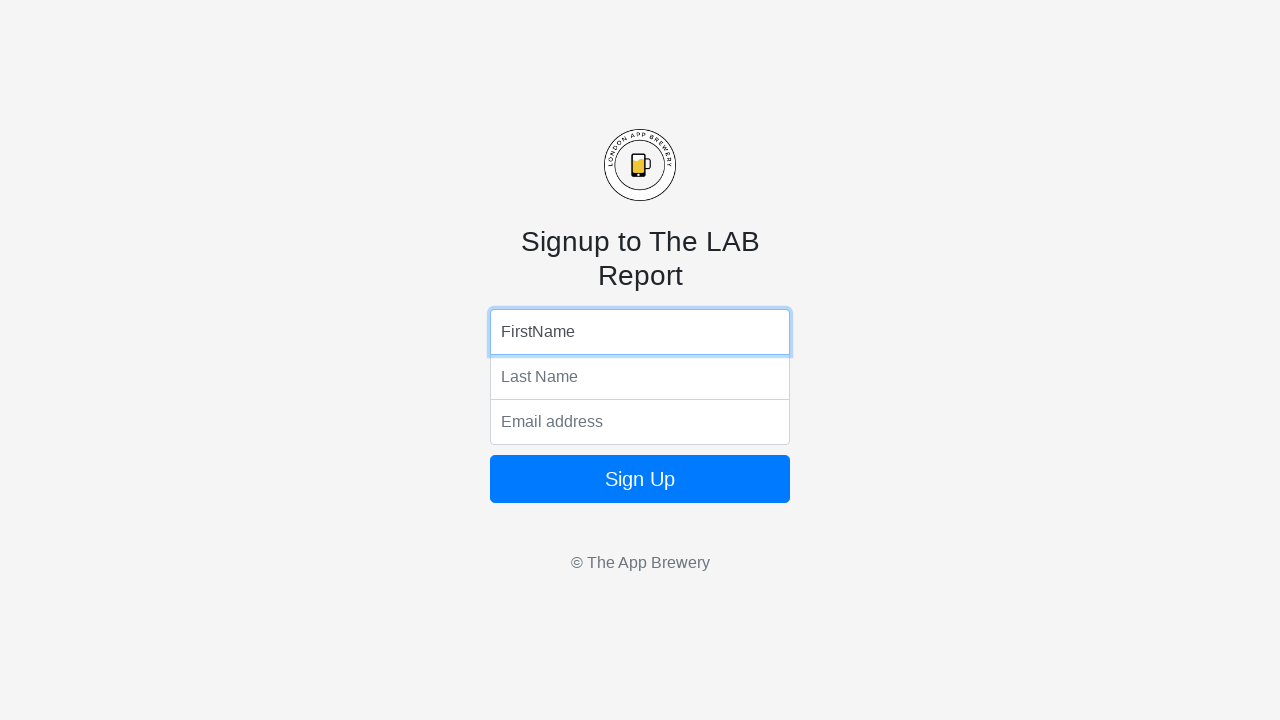

Filled last name field with 'LastName' on input[name='lName']
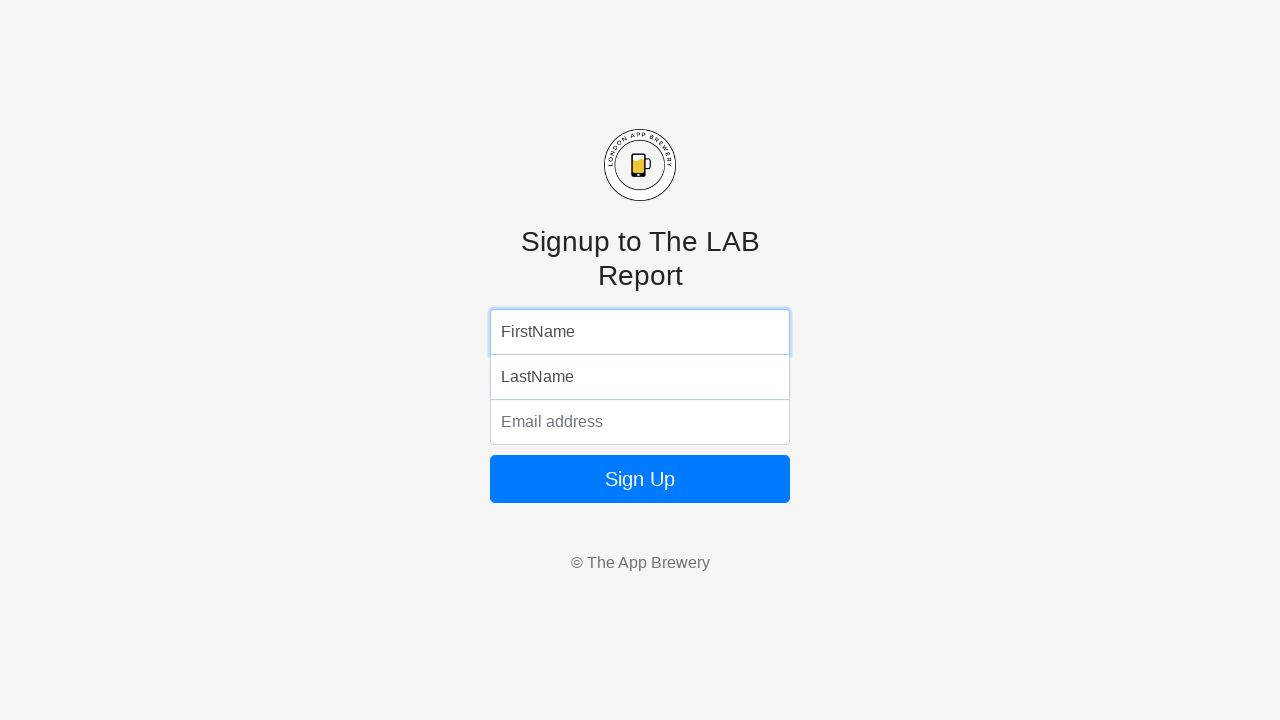

Filled email field with 'abc@email.com' on input[name='email']
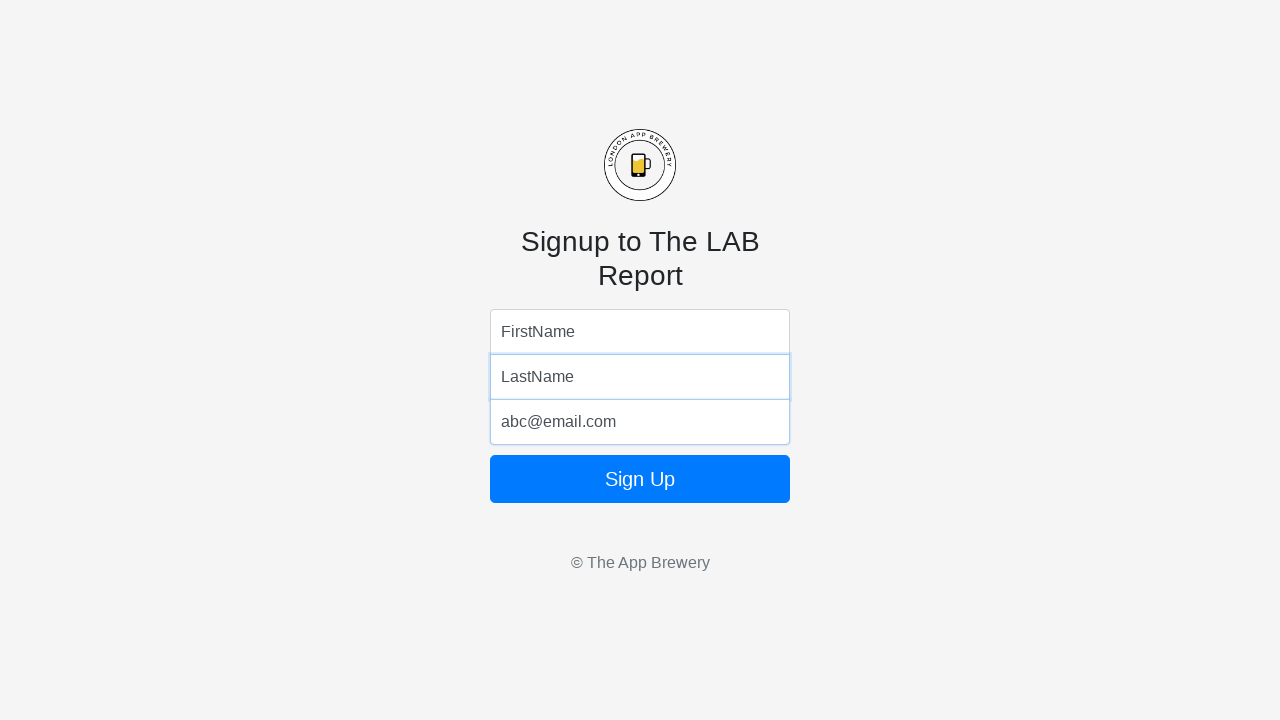

Submitted signup form by pressing Enter on submit button on .btn-primary
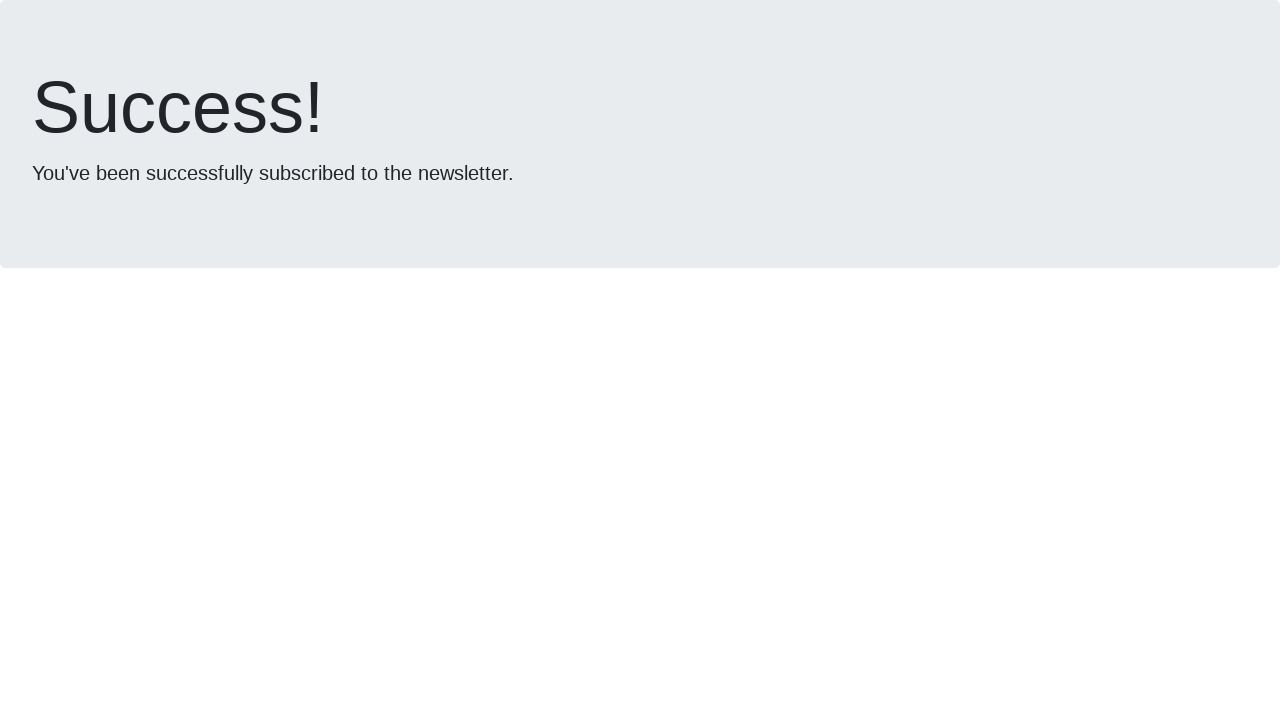

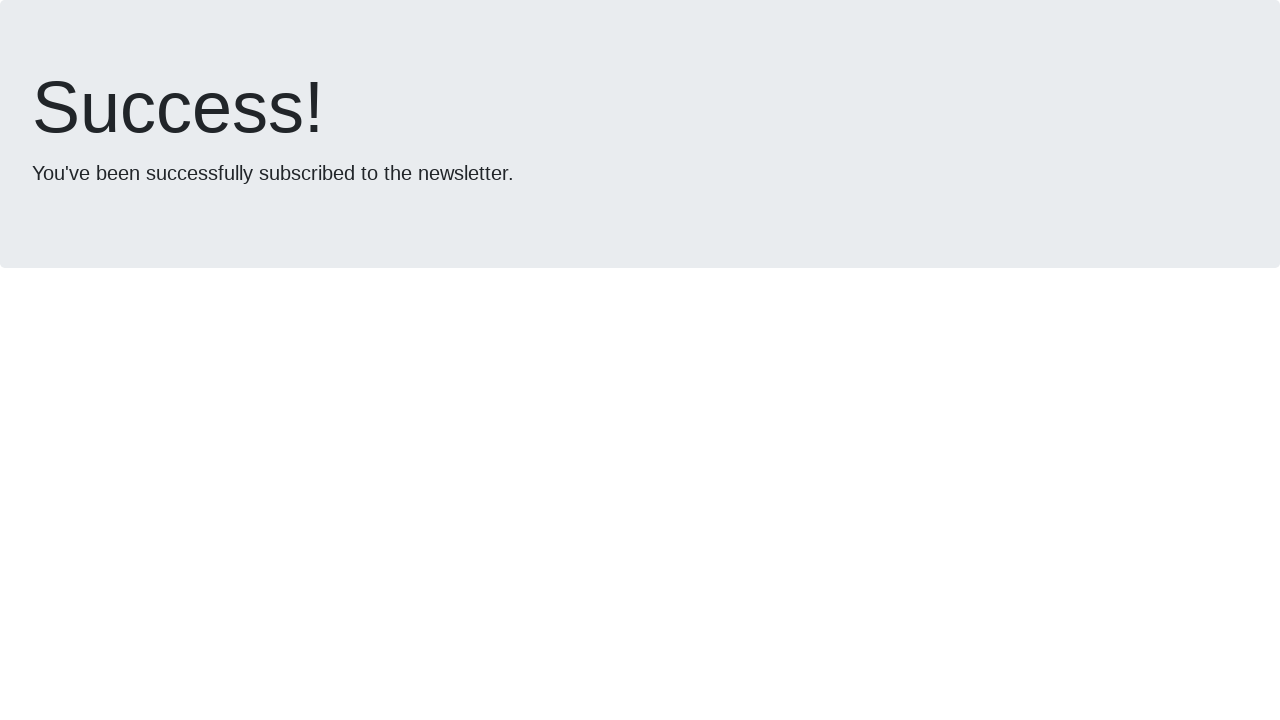